Navigates to MakeMyTrip flights page and waits for the page to load. The script appears to be a skeleton for testing calendar/date picker functionality but the main interactions are commented out.

Starting URL: https://www.makemytrip.com/flights/

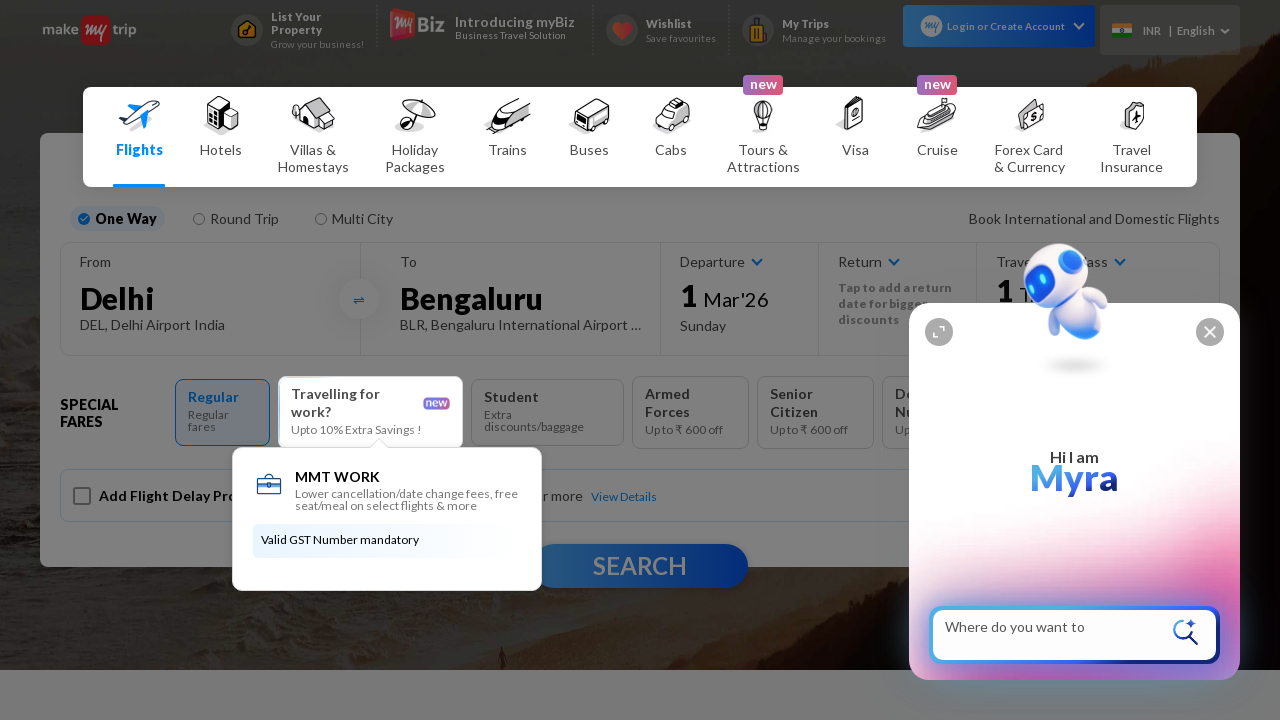

Waited for page to load (networkidle state reached)
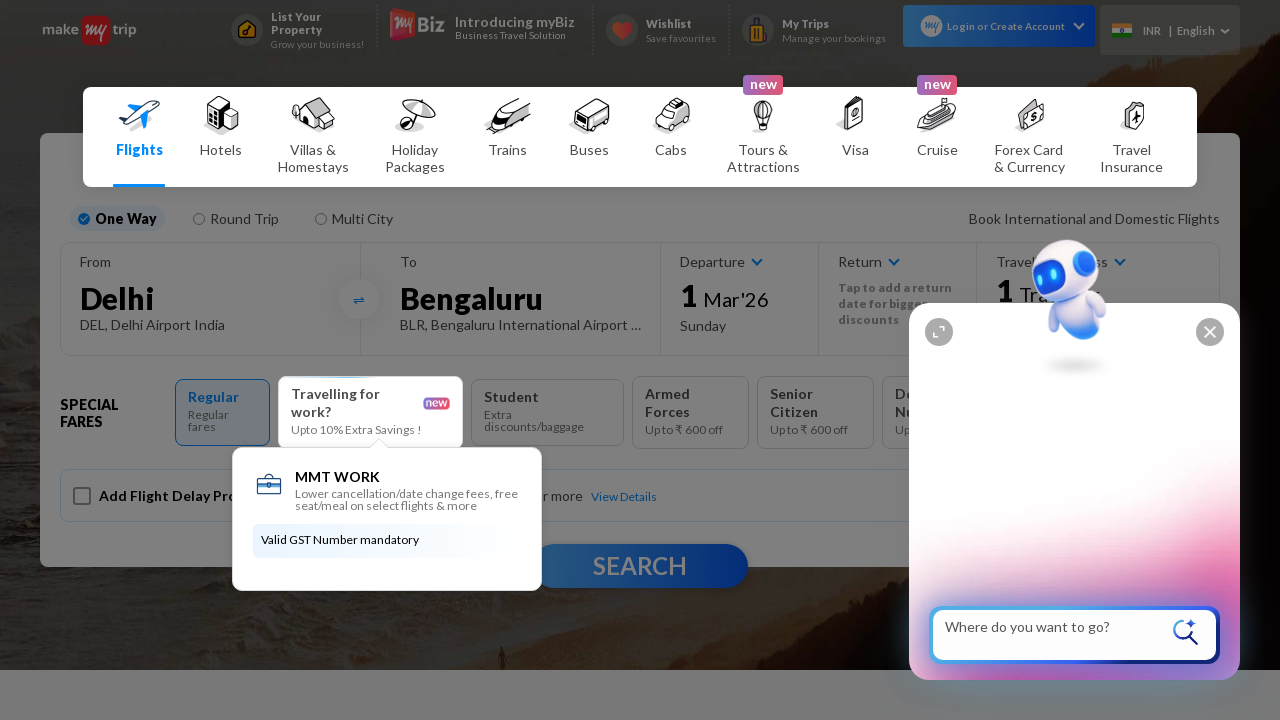

Departure field selector became visible on MakeMyTrip flights page
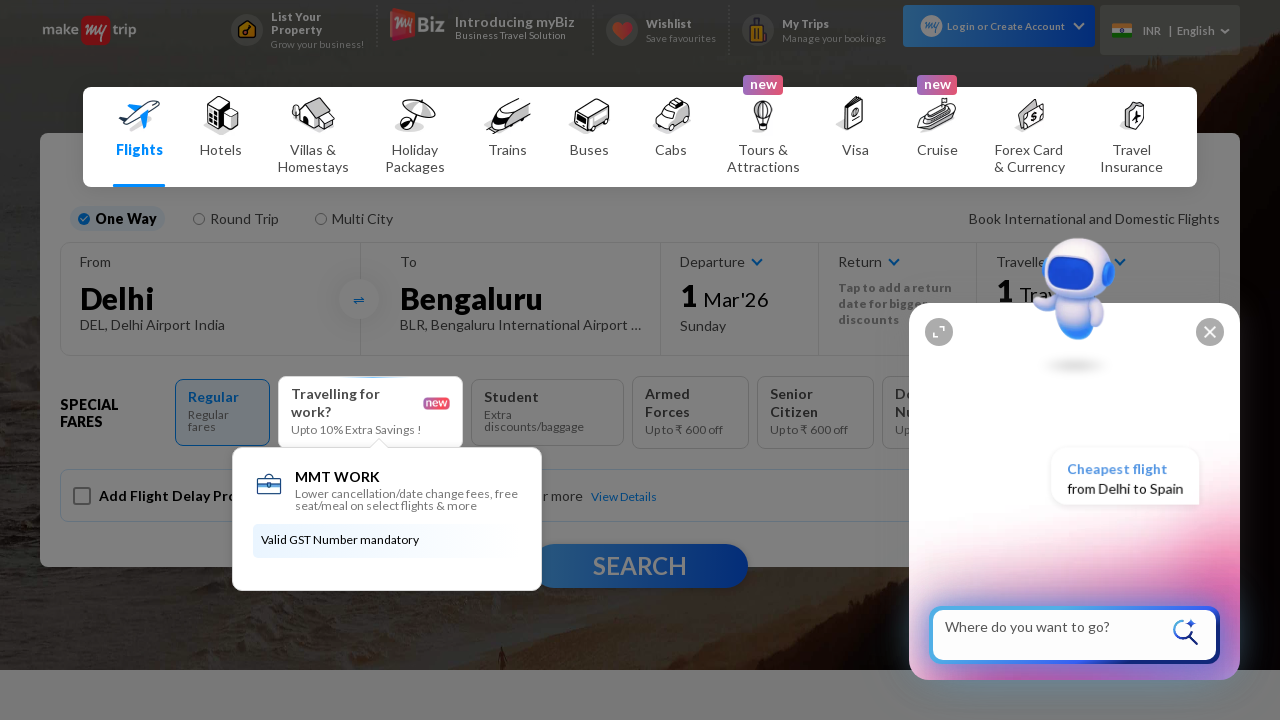

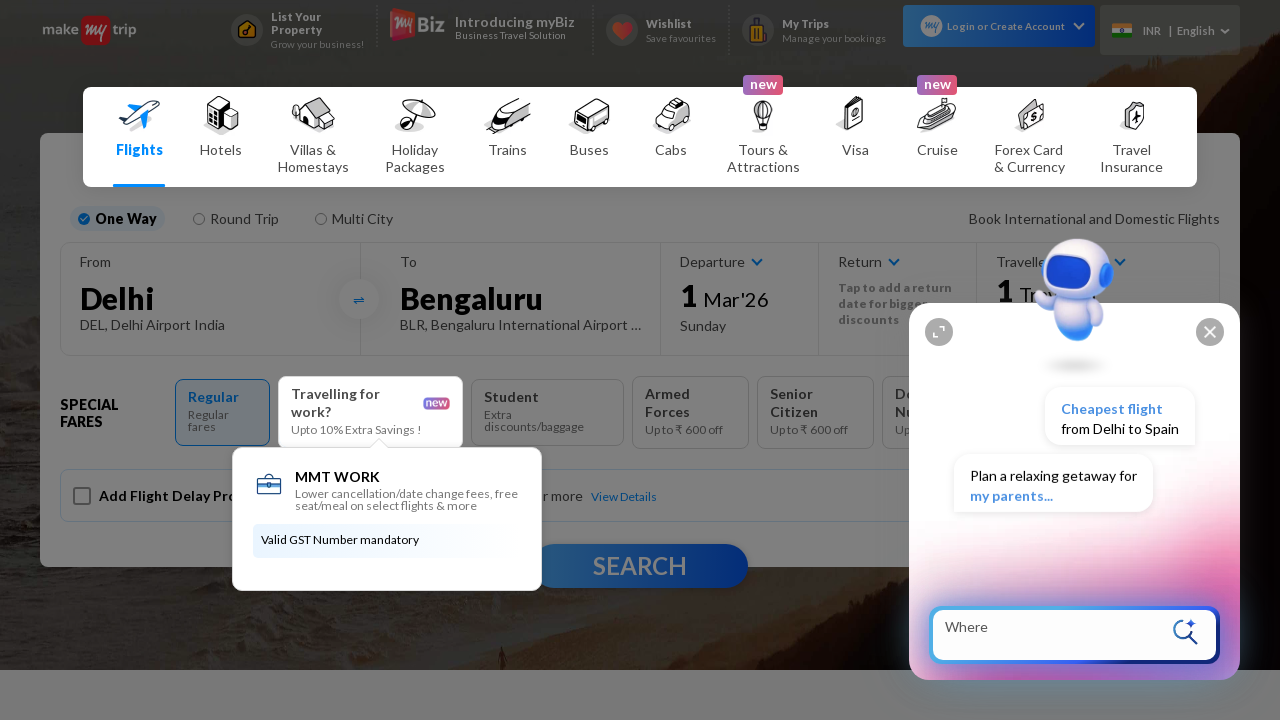